Tests that book search works with partial title input and finds matching results

Starting URL: https://demoqa.com/books

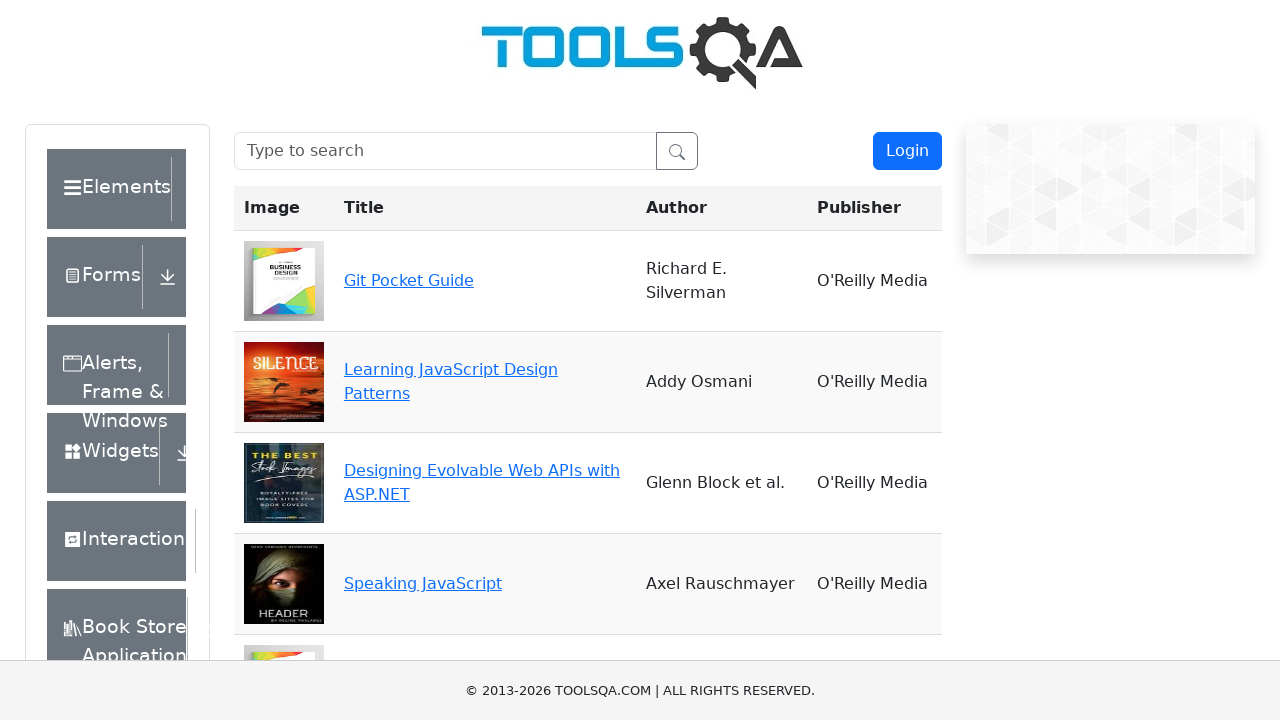

Filled search field with partial title 'You don' on [placeholder="Type to search"]
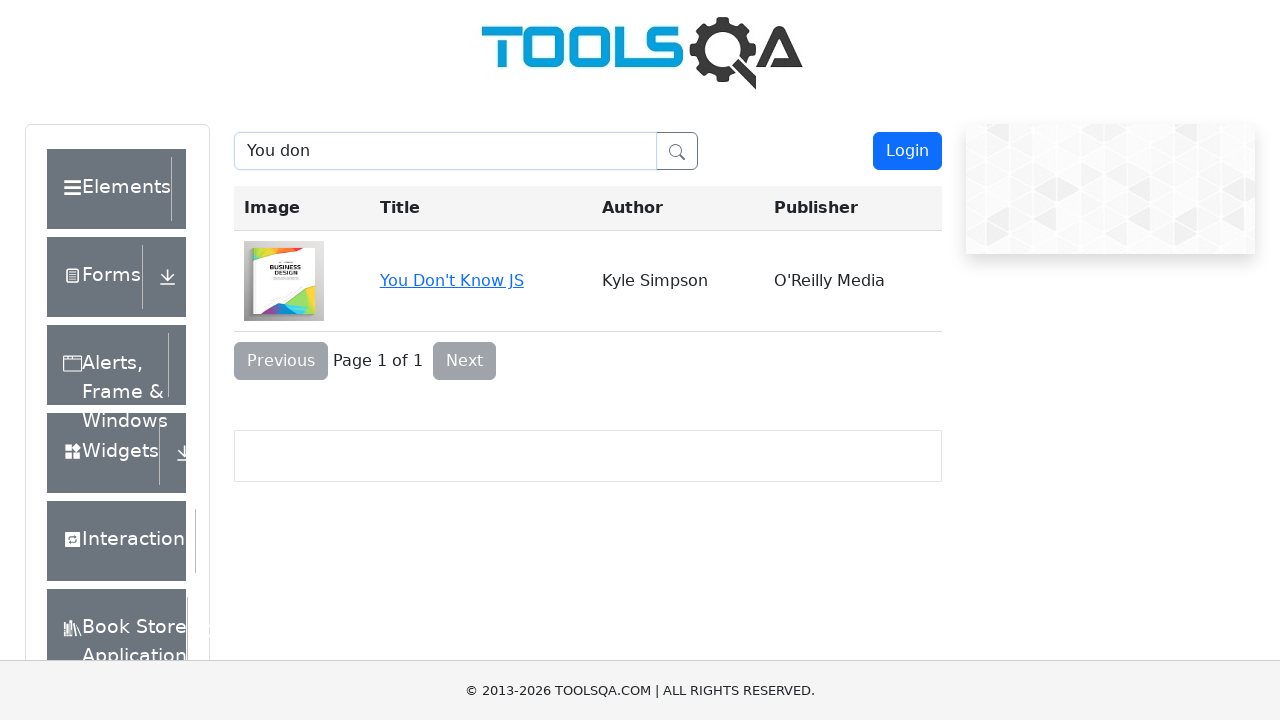

Verified book 'You Don't Know JS' appears in search results with partial title match
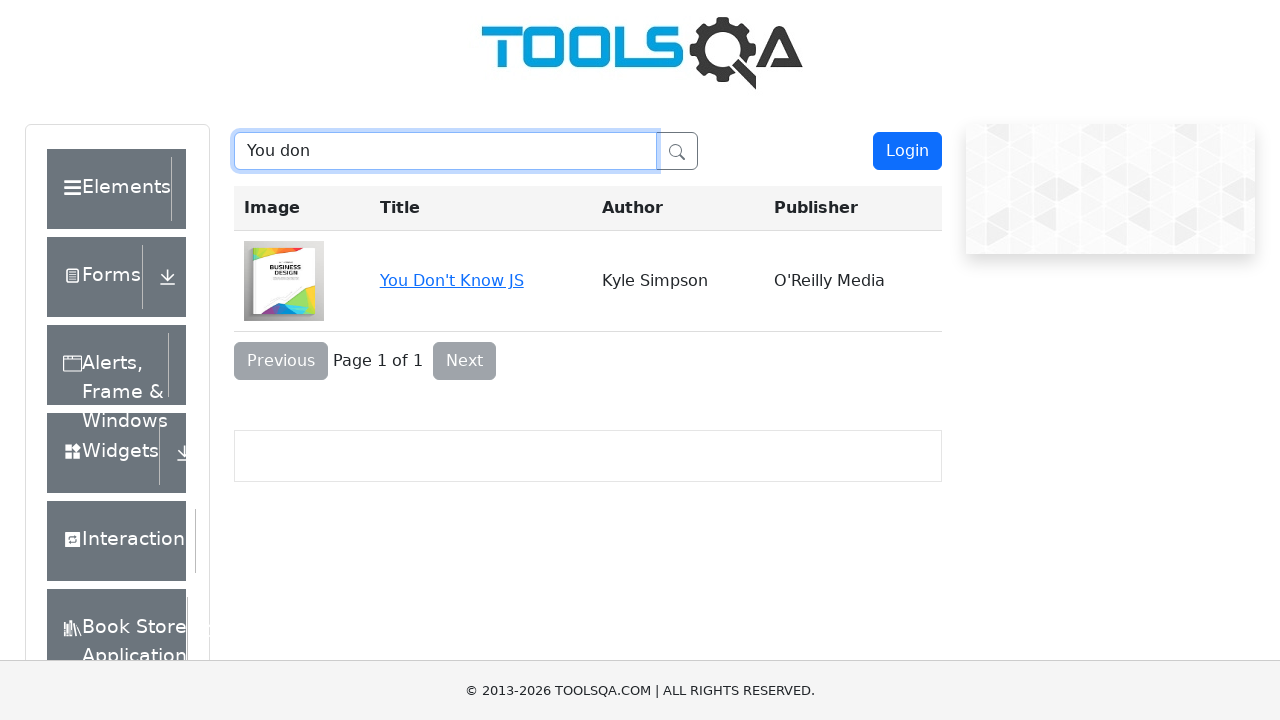

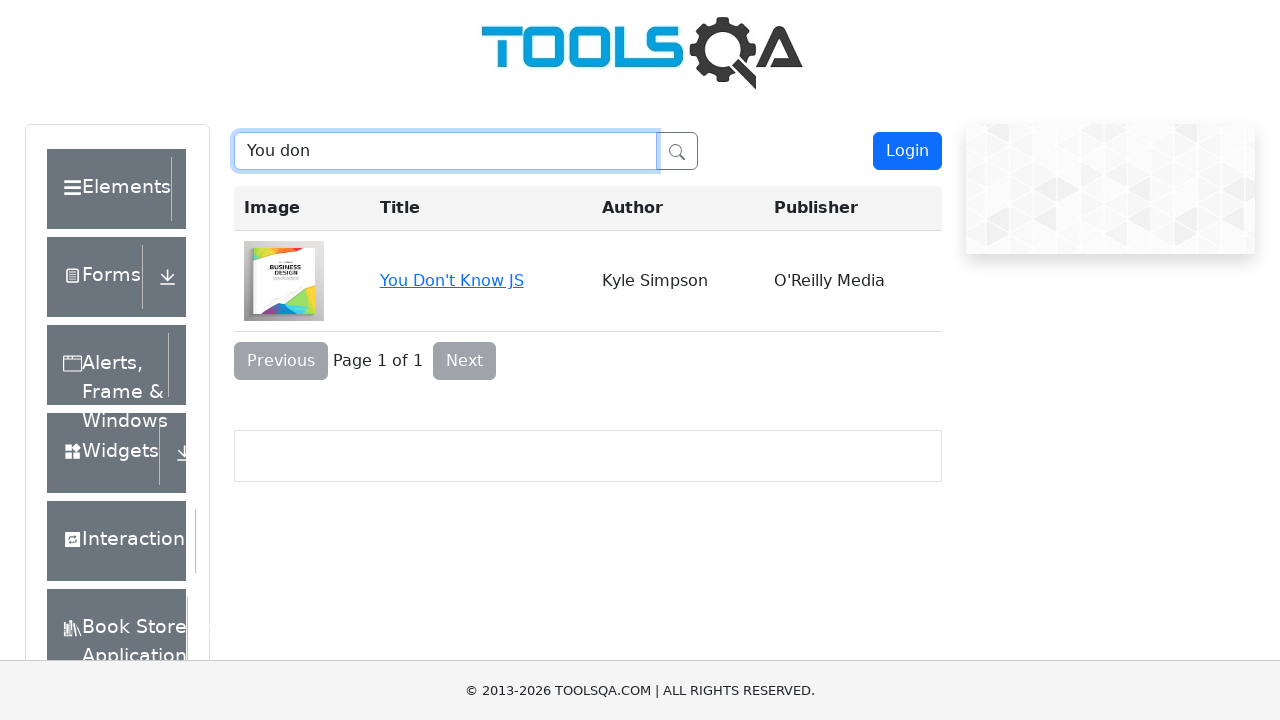